Opens the Walmart homepage and verifies the page loads successfully

Starting URL: https://www.walmart.com

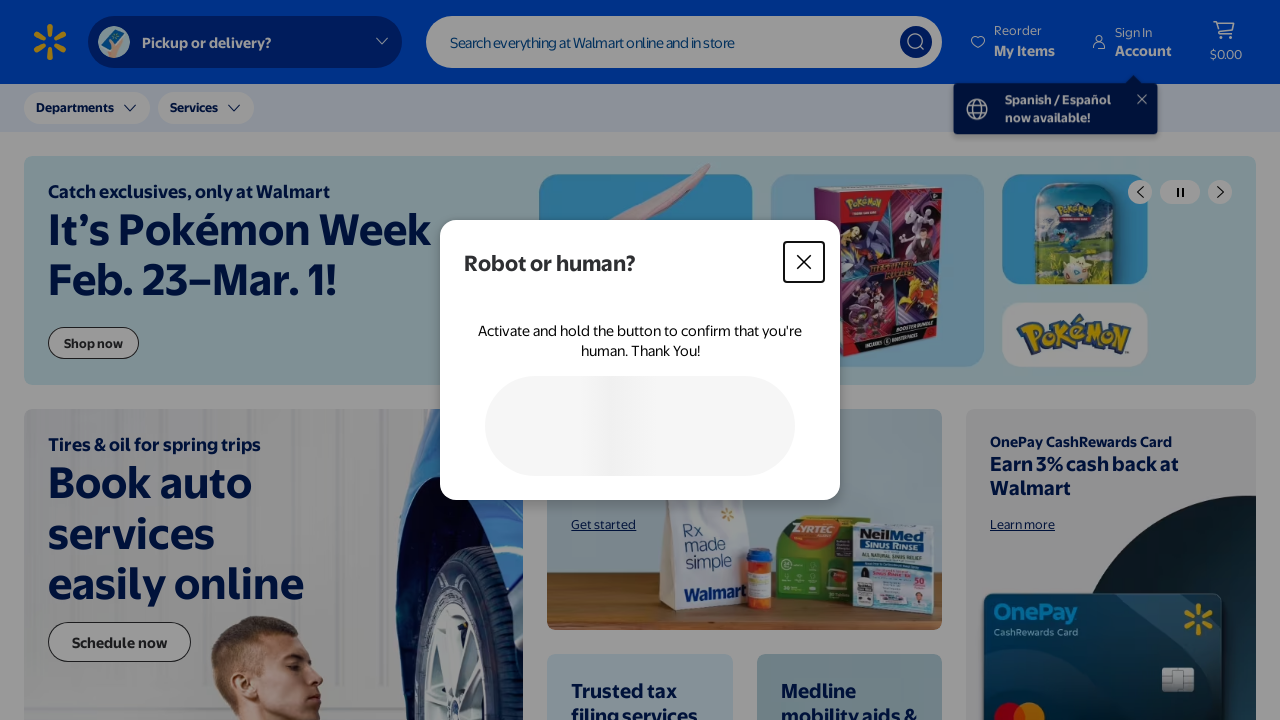

Waited for page DOM content to fully load
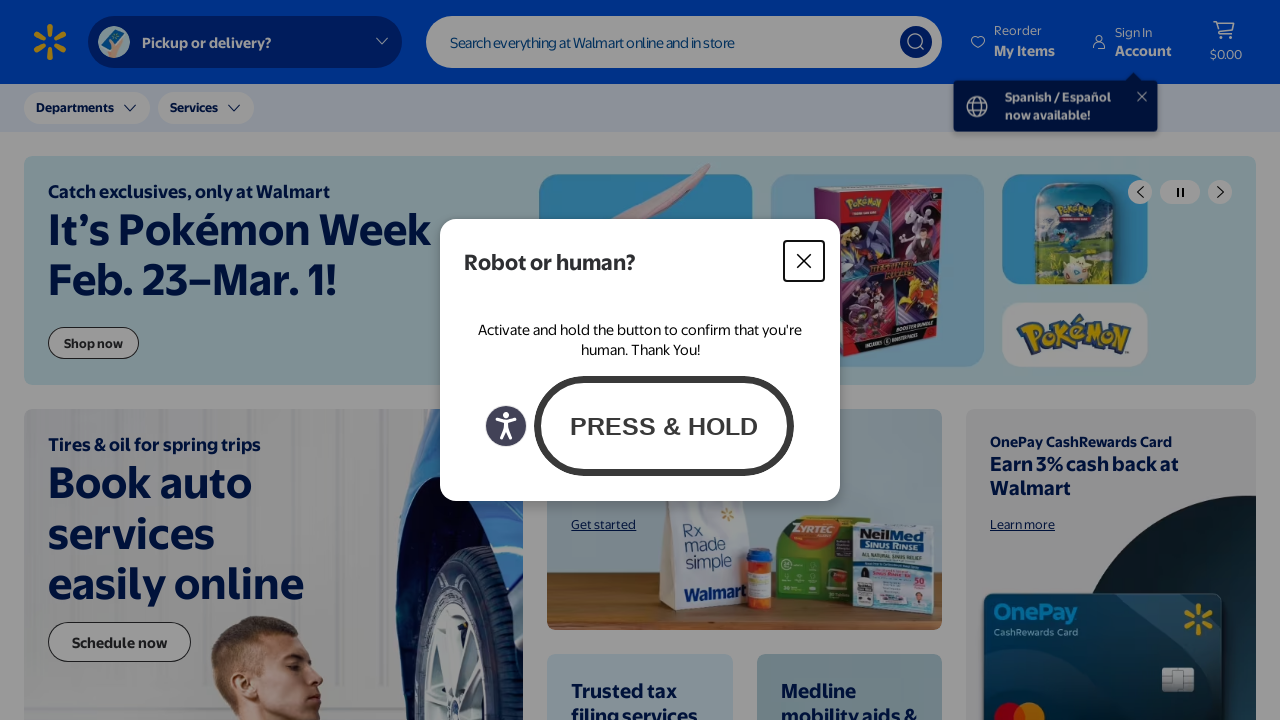

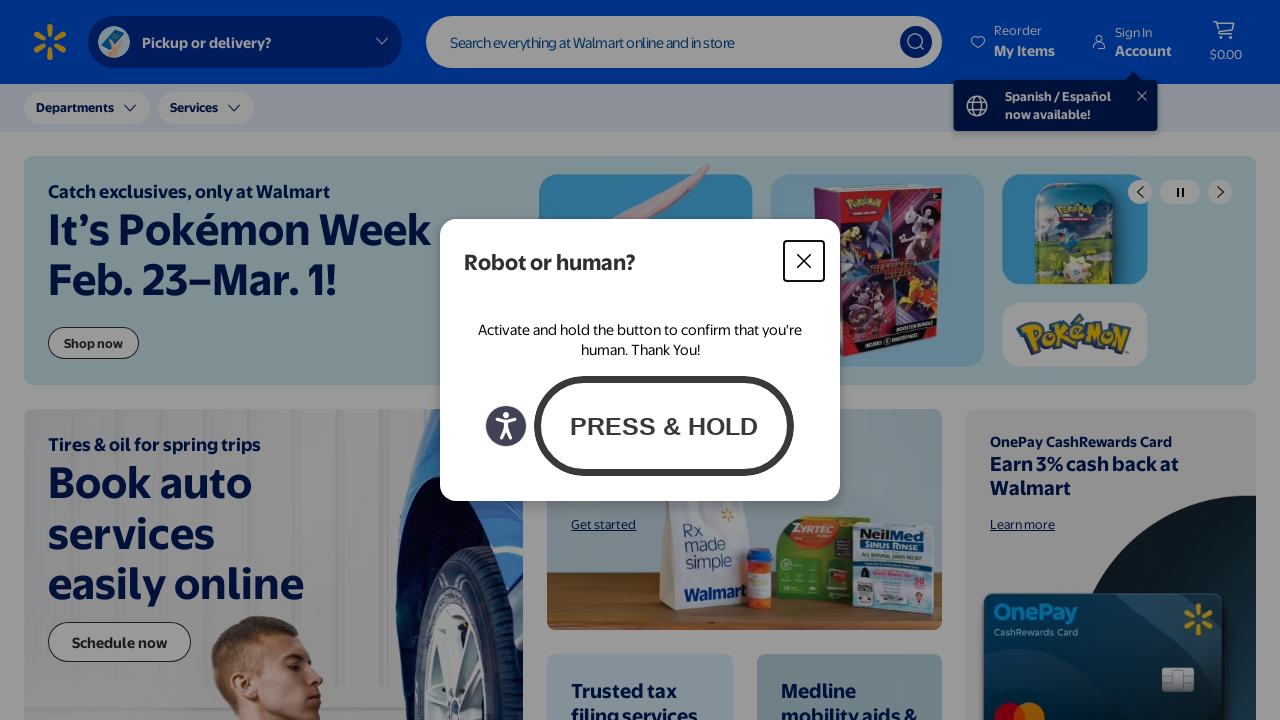